Tests selecting a day from dropdown using index and verifying the selected value message

Starting URL: https://www.lambdatest.com/selenium-playground/

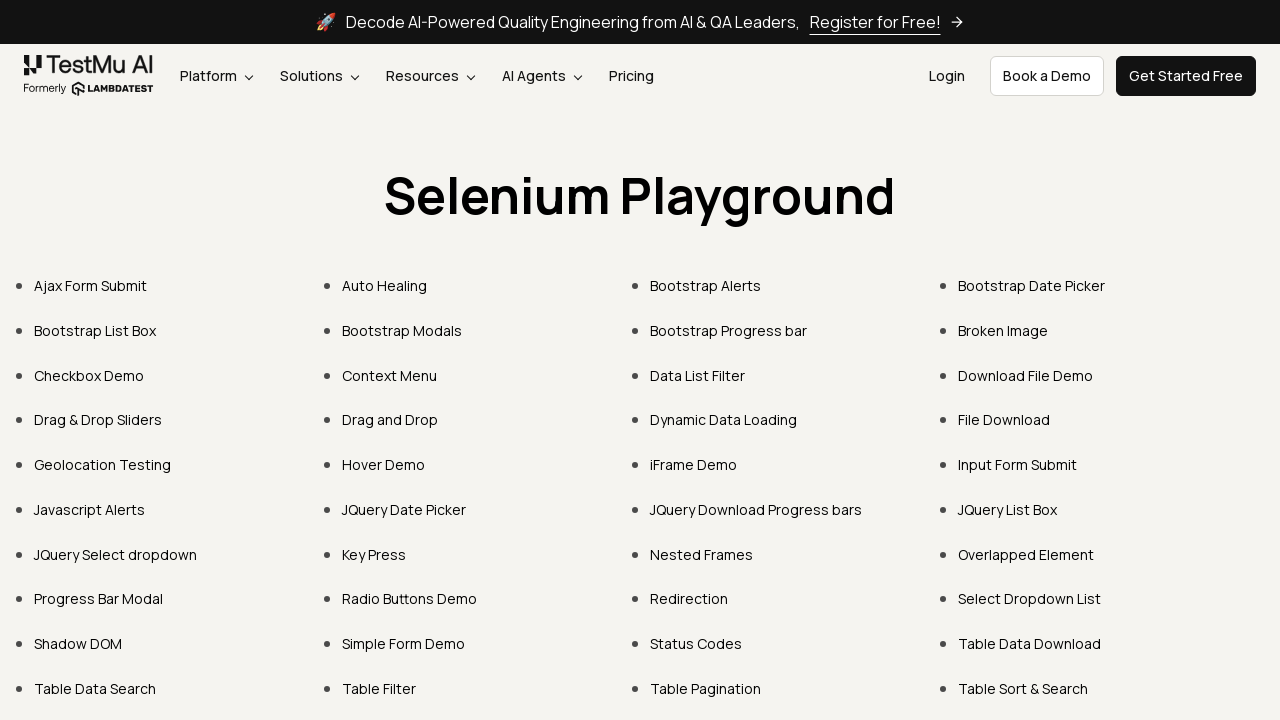

Clicked on 'Select Dropdown List' link at (1030, 599) on text=Select Dropdown List
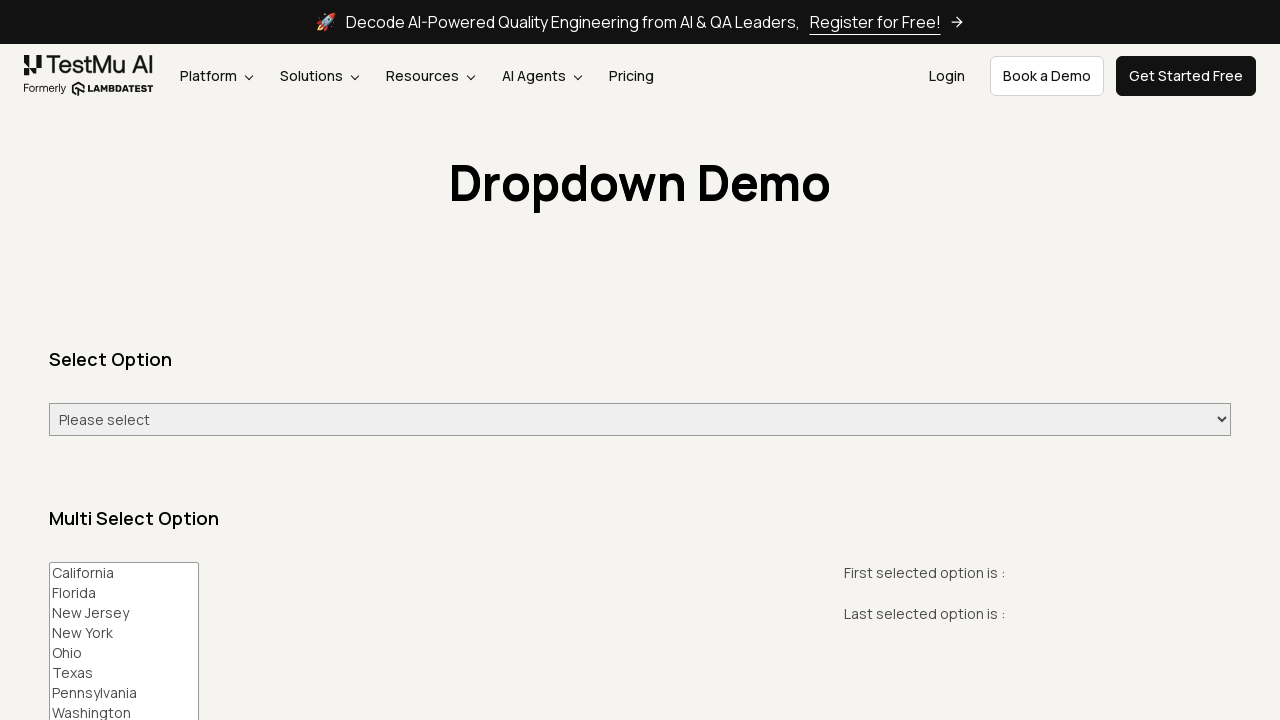

Dropdown page loaded and select element is visible
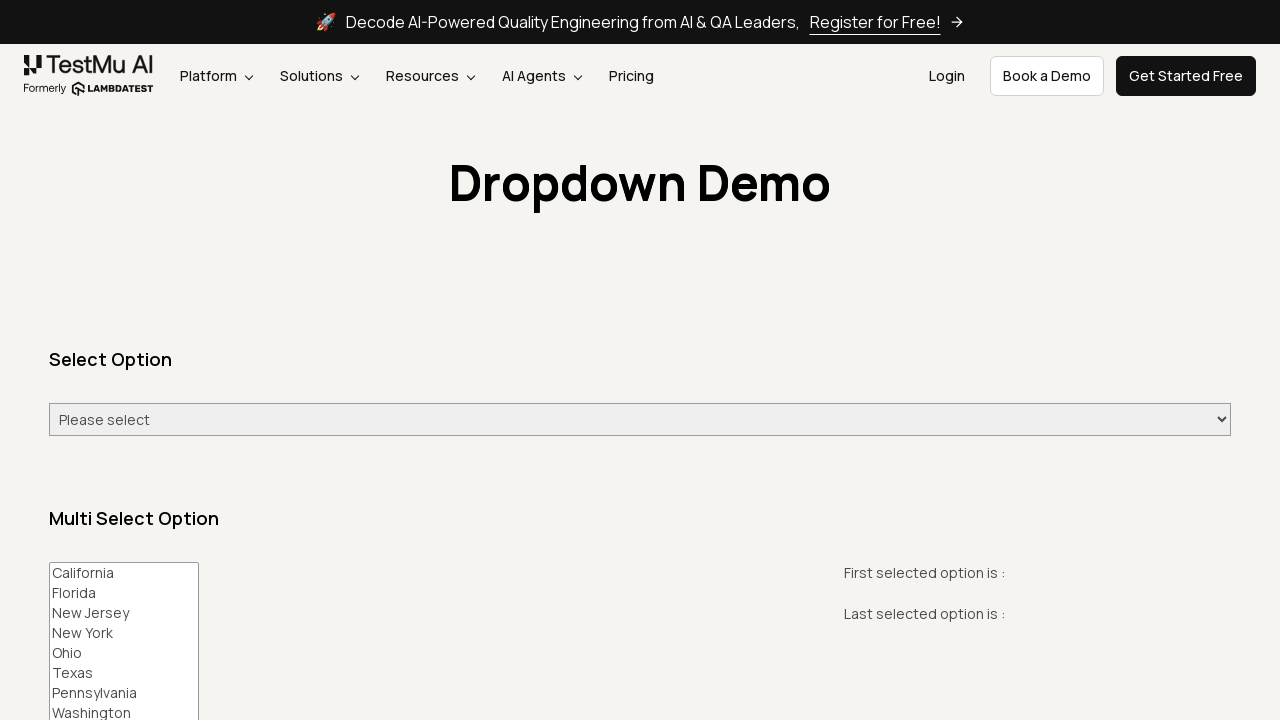

Selected Monday from dropdown using index 2 on select#select-demo
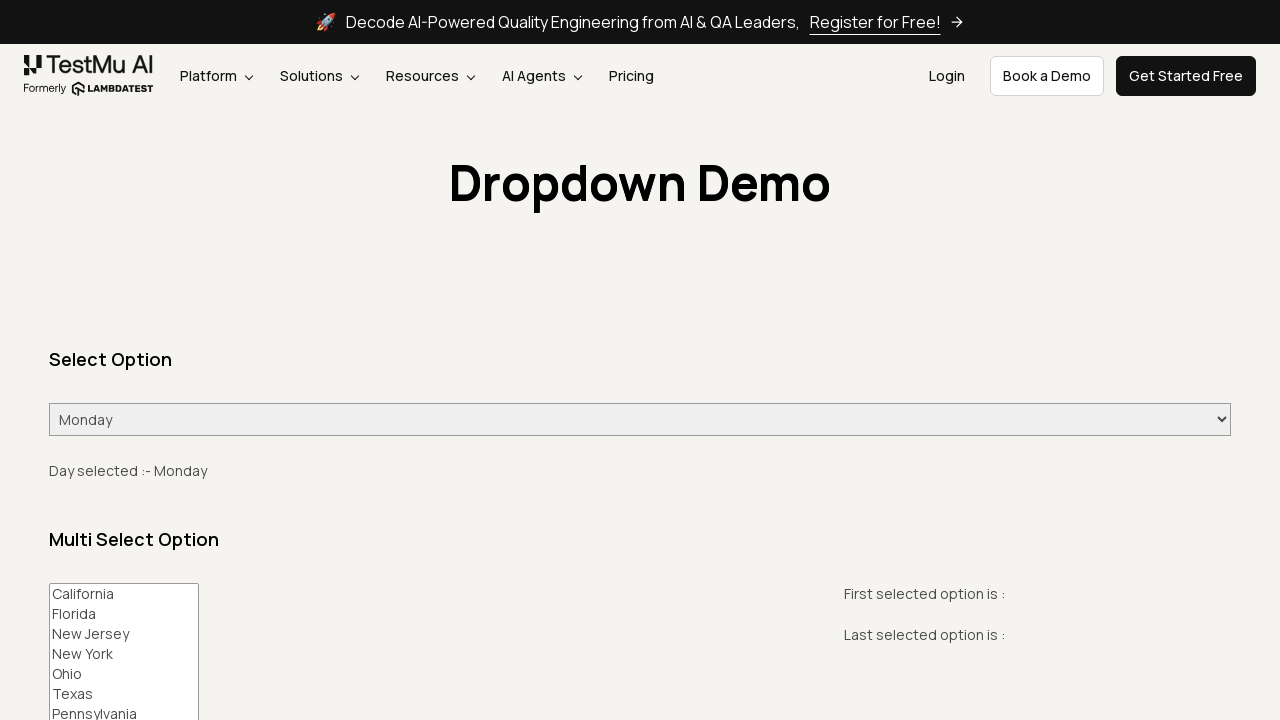

Retrieved selected day message text
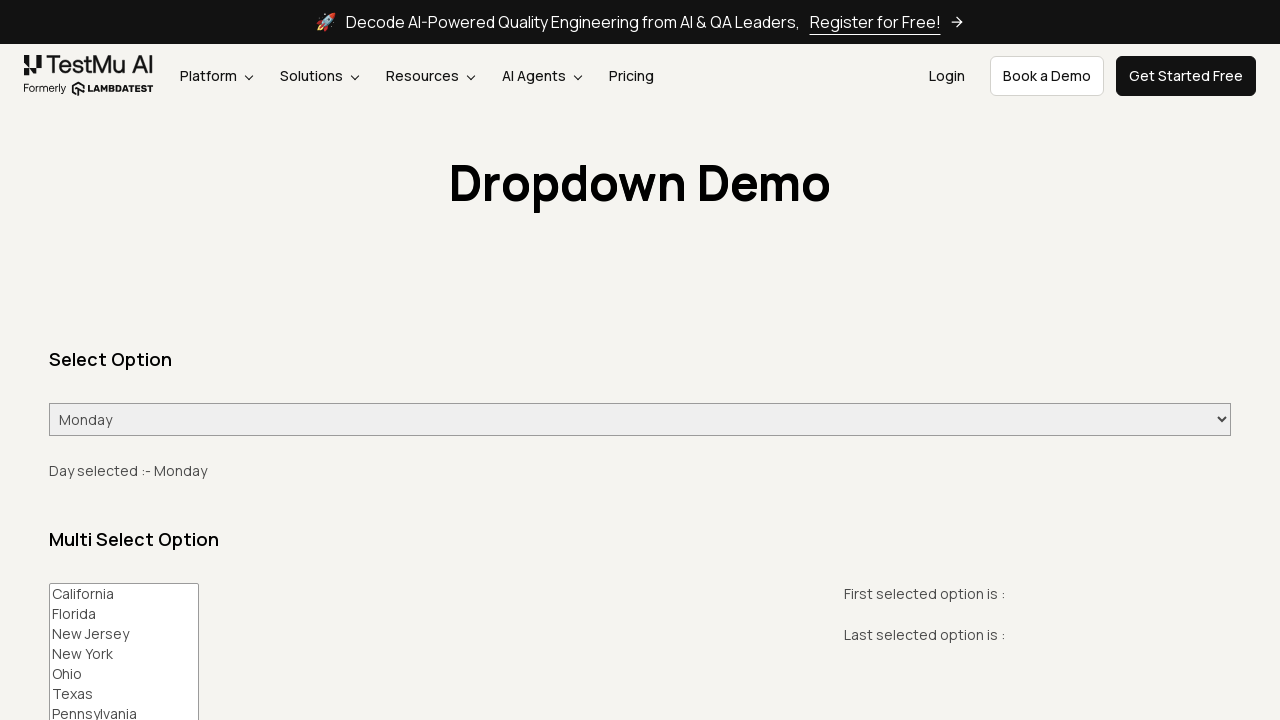

Verified that selected value message is 'Day selected :- Monday'
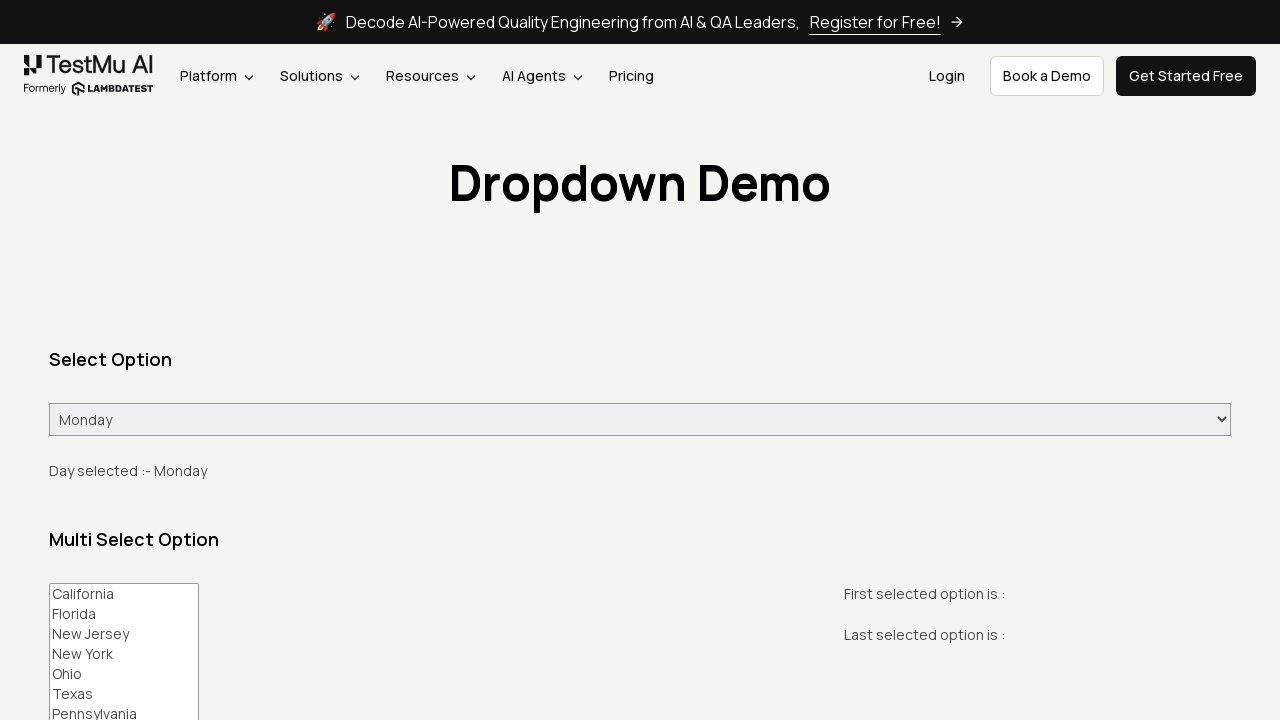

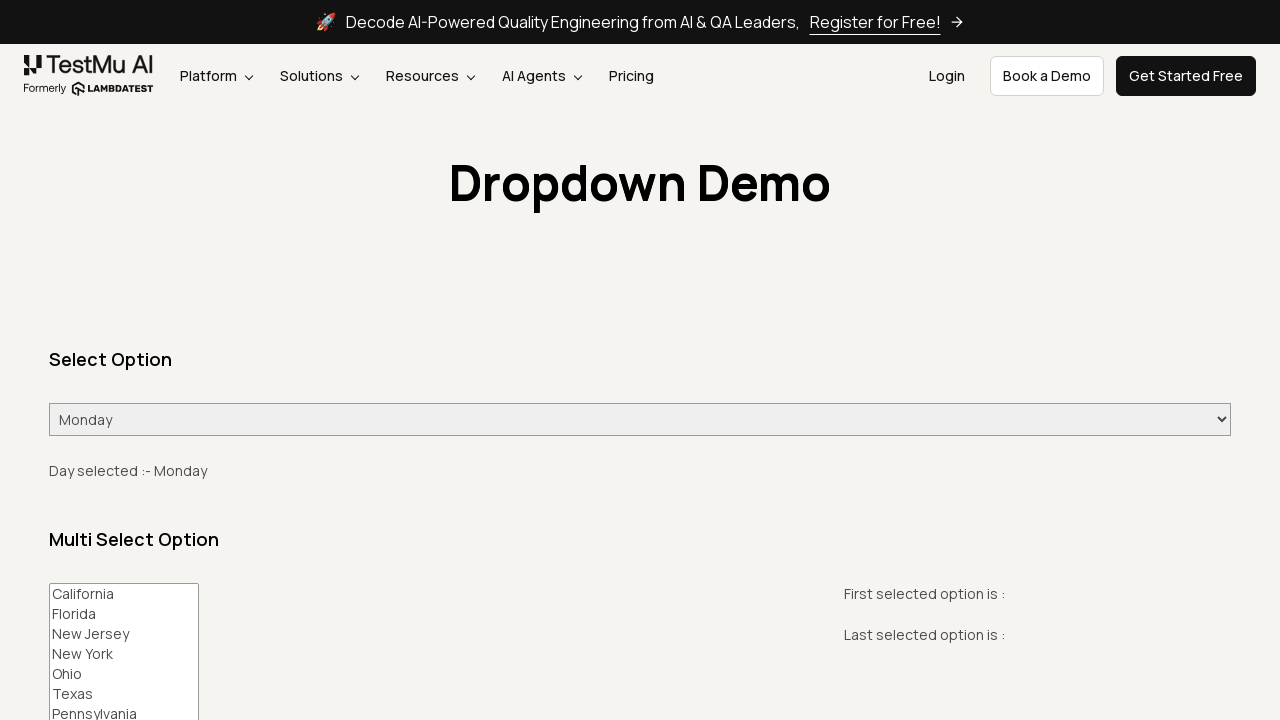